Navigates to DemoQA homepage and clicks on the Book Store Application card from the list of available tools

Starting URL: https://demoqa.com/

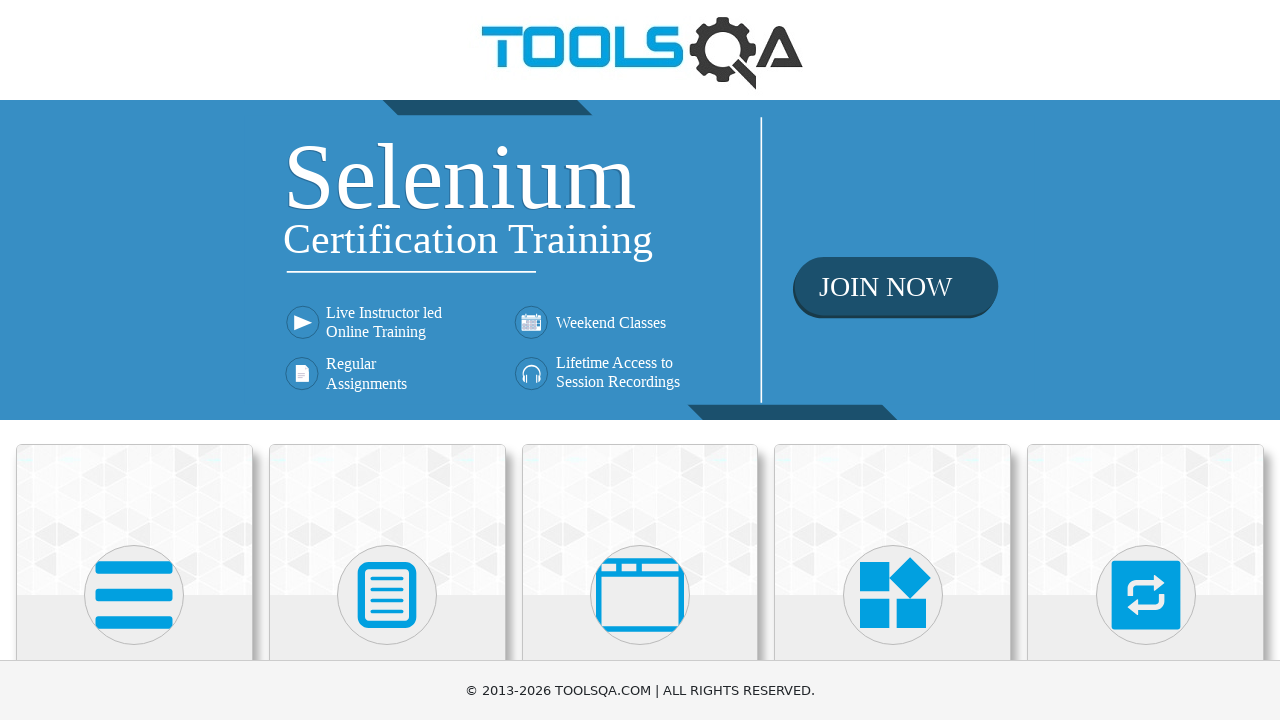

Waited for tool cards to load on DemoQA homepage
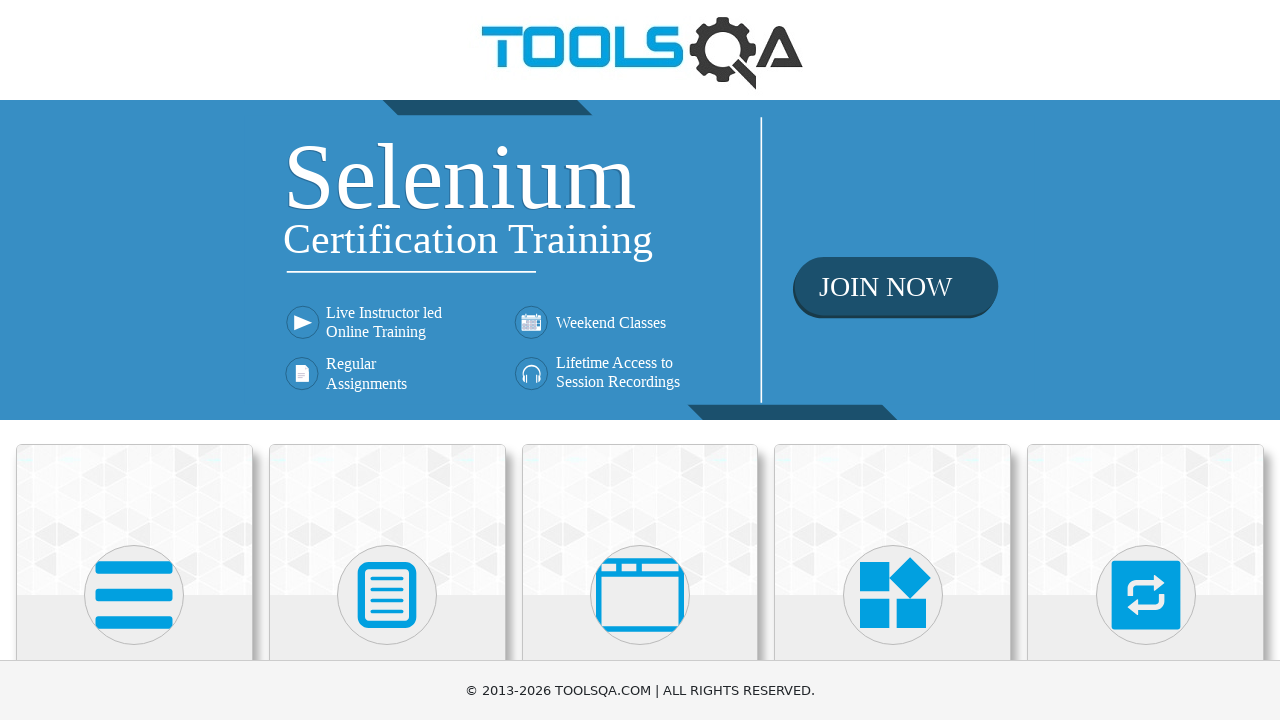

Located all available tool cards
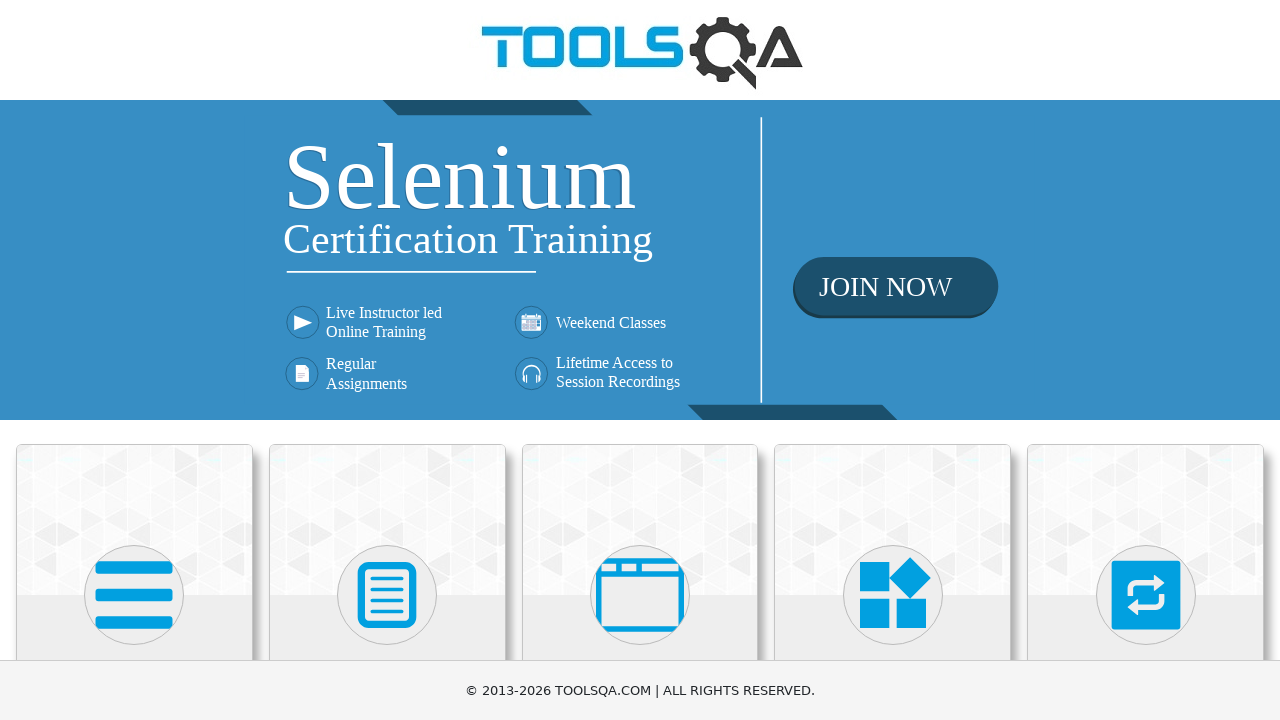

Found 6 tool cards available
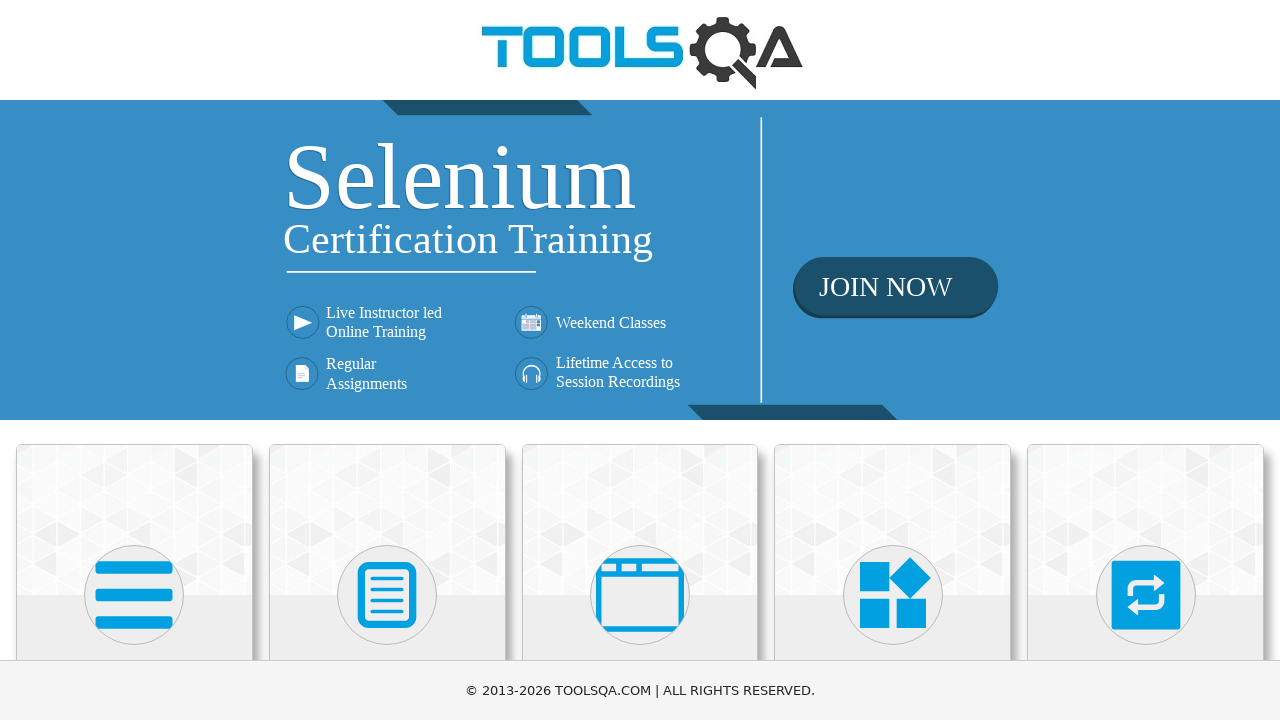

Clicked on Book Store Application card at (134, 465) on .card-body >> nth=5
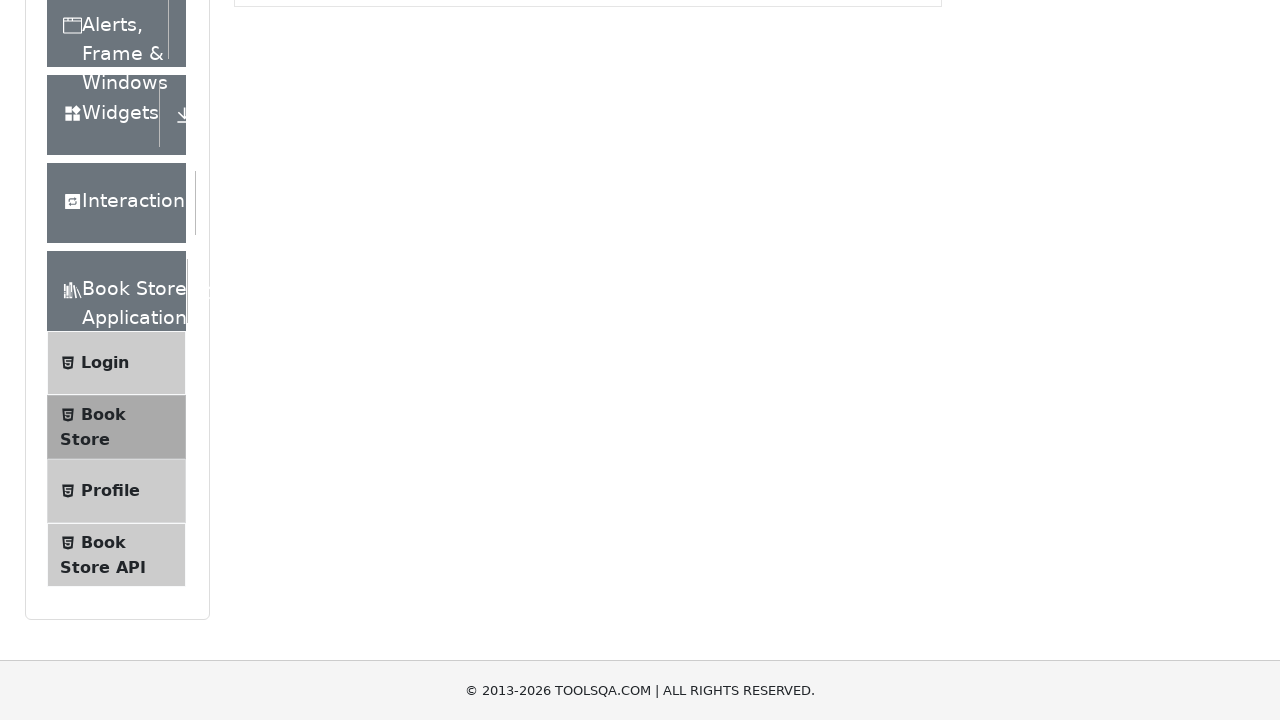

Navigation to Book Store Application completed
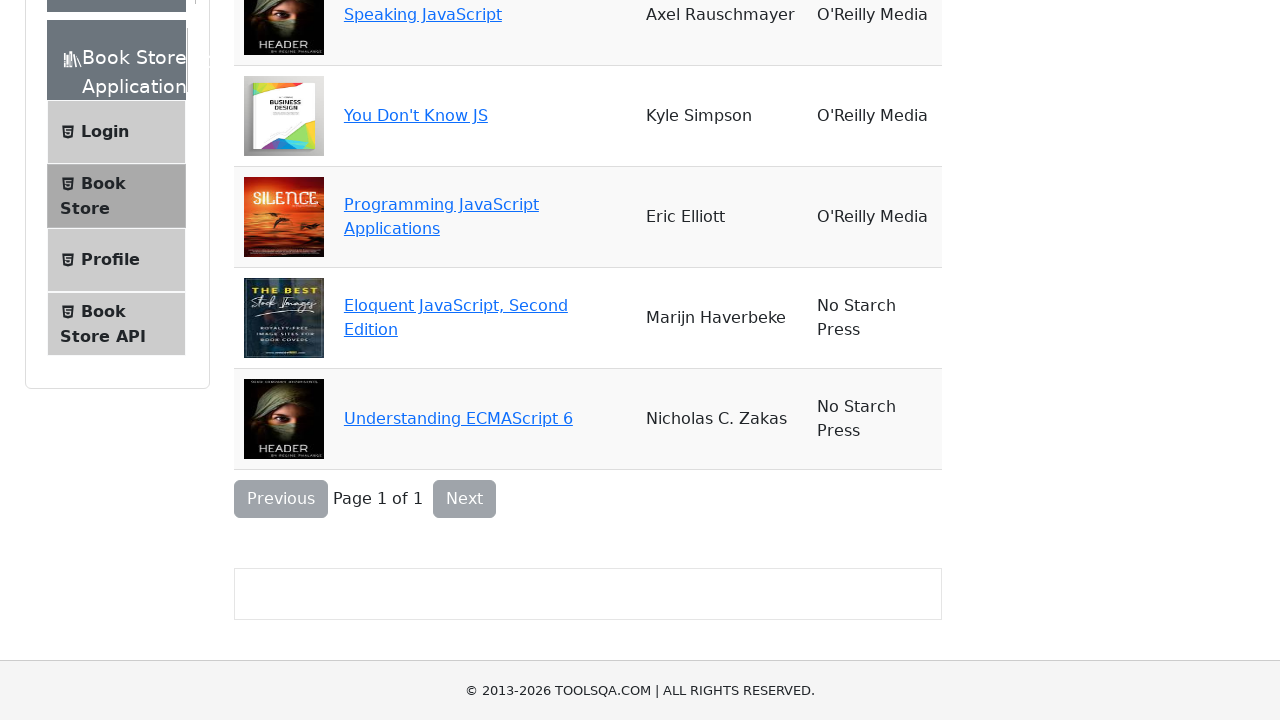

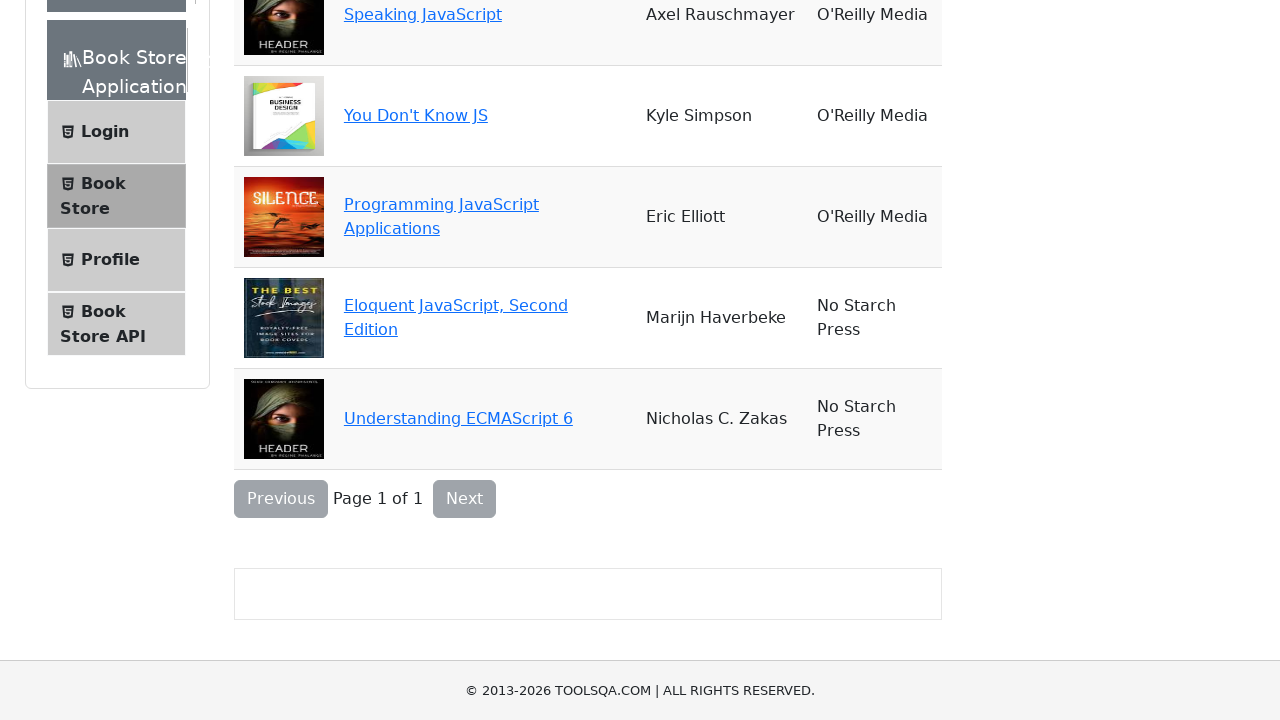